Tests selecting multiple non-consecutive items by holding CTRL and clicking on items 1, 4, 7, and 12 in a grid.

Starting URL: https://jqueryui.com/resources/demos/selectable/display-grid.html

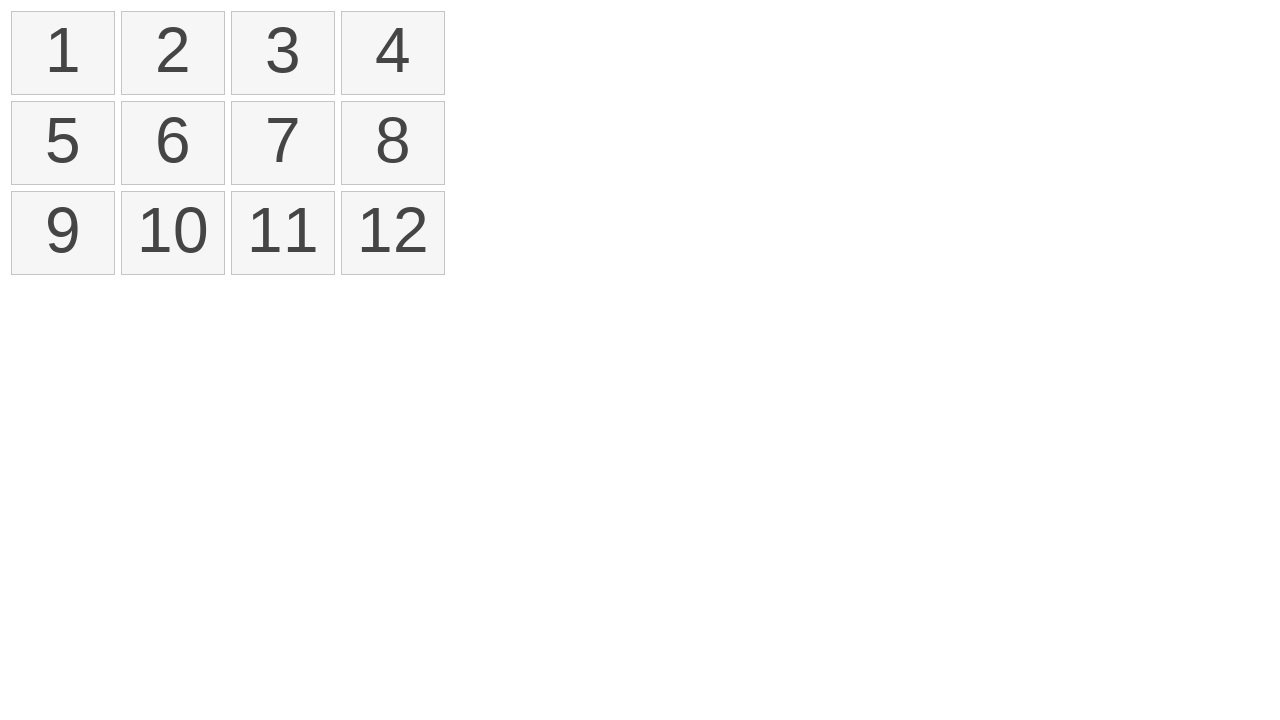

Waited for selectable items to load
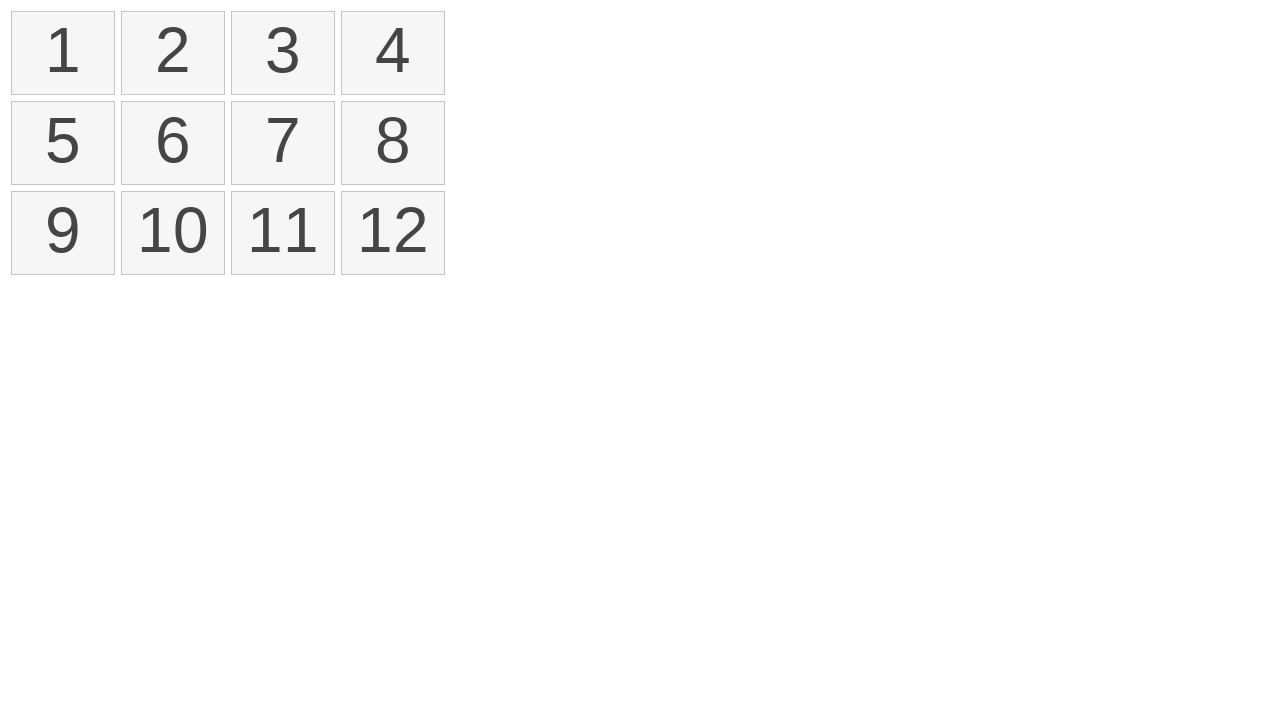

Located all selectable items in grid
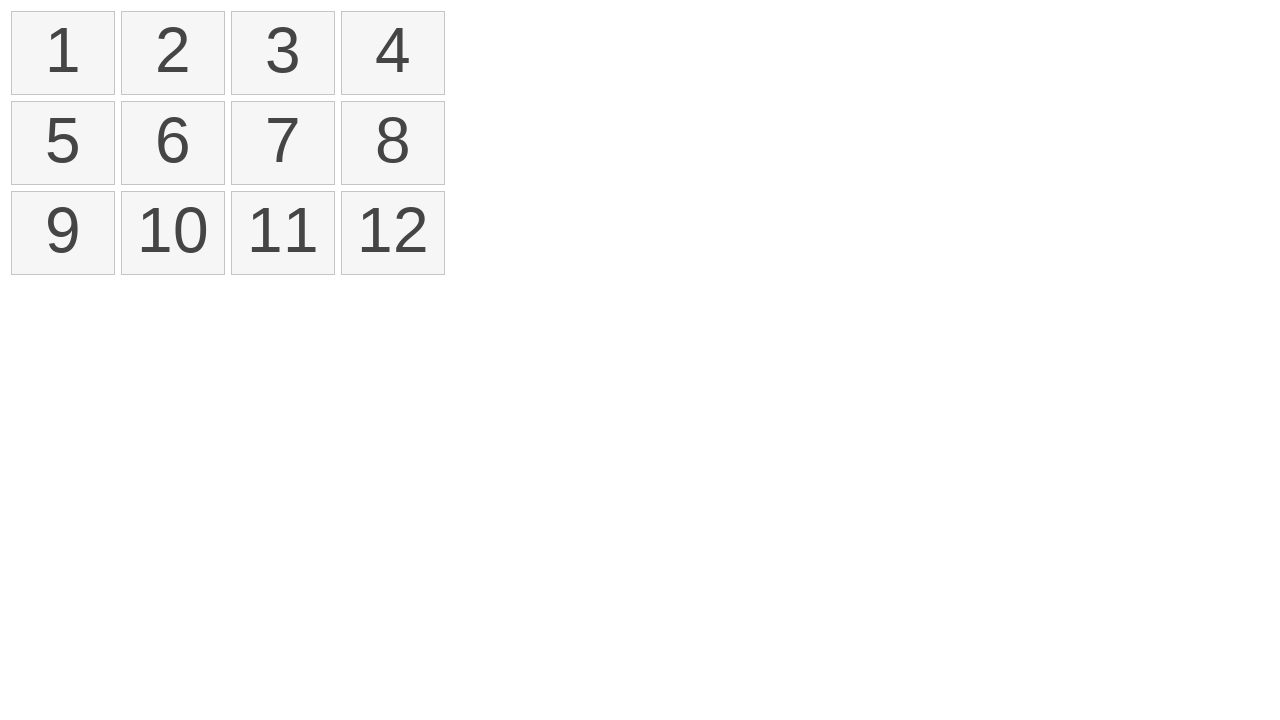

Pressed and held CTRL key
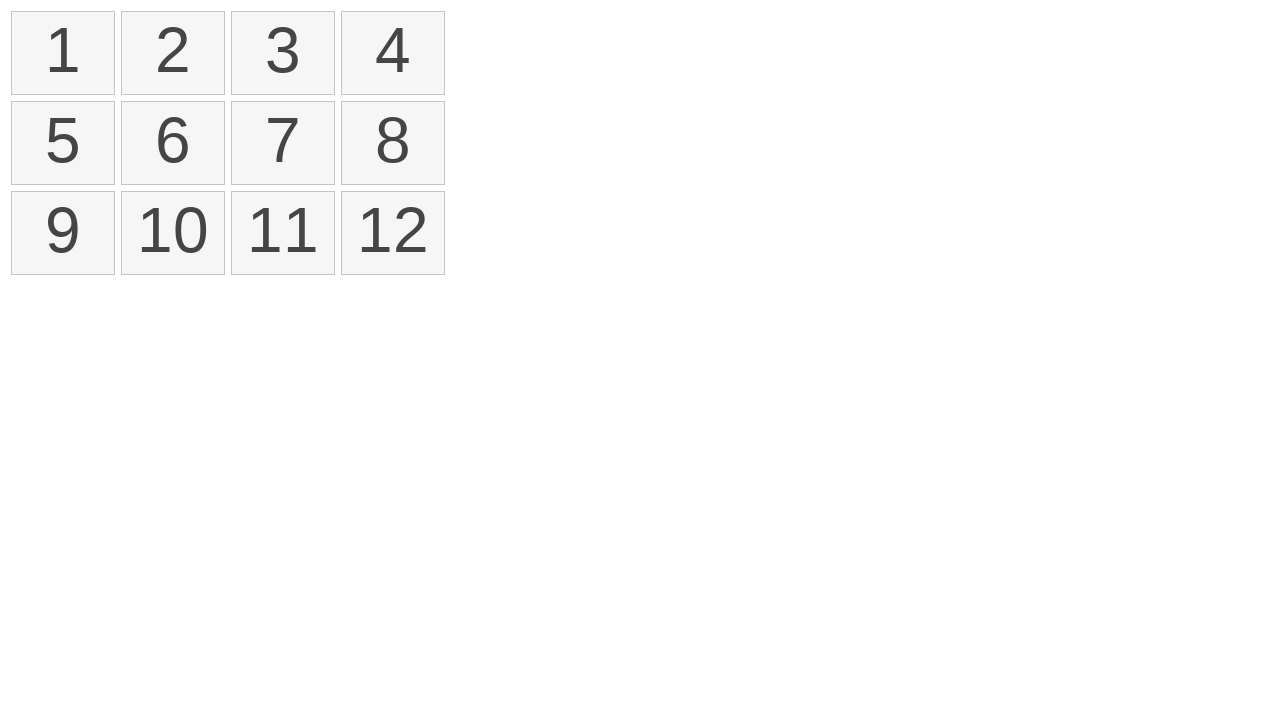

Clicked item 1 while holding CTRL at (63, 53) on #selectable > li >> nth=0
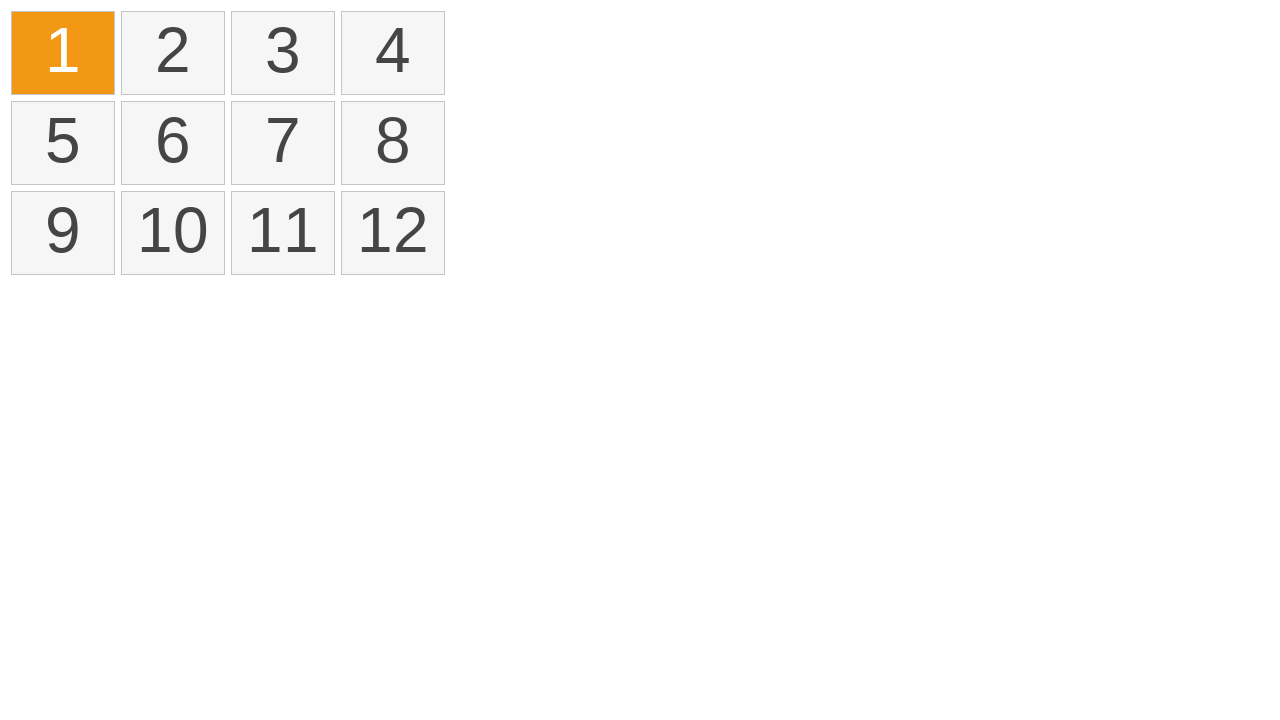

Clicked item 4 while holding CTRL at (393, 53) on #selectable > li >> nth=3
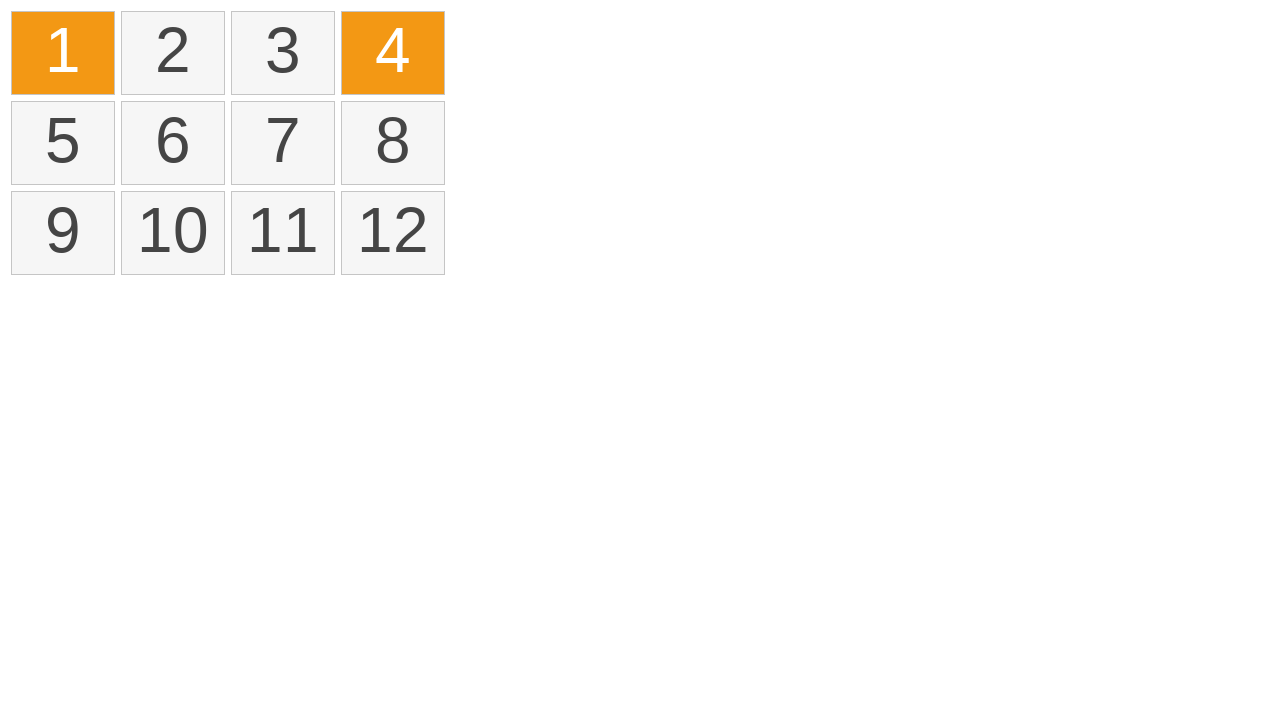

Clicked item 7 while holding CTRL at (283, 143) on #selectable > li >> nth=6
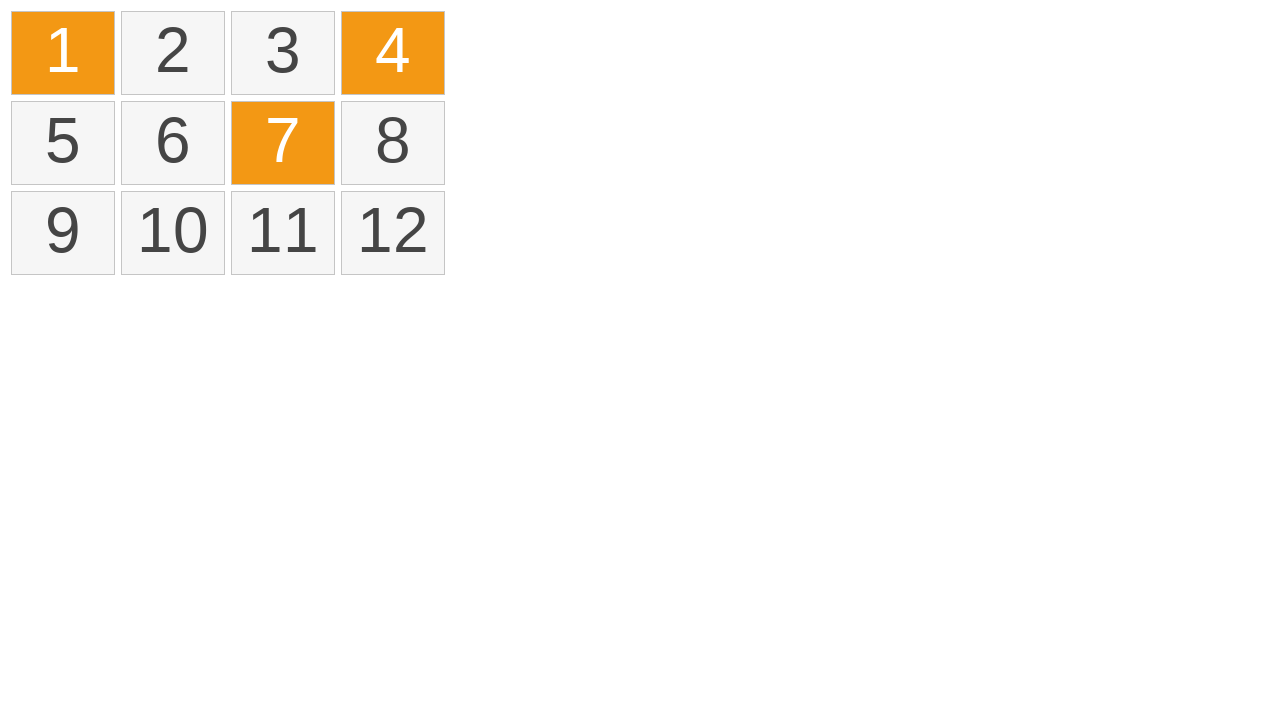

Clicked item 12 while holding CTRL at (393, 233) on #selectable > li >> nth=11
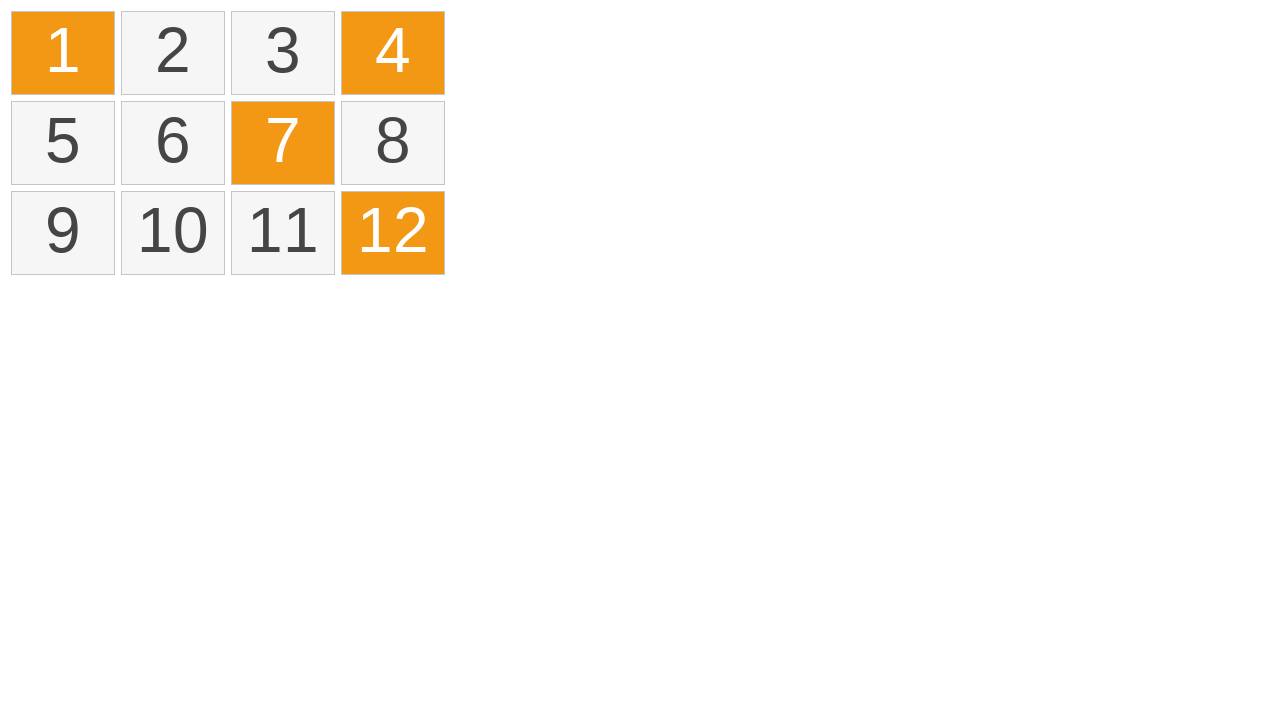

Released CTRL key
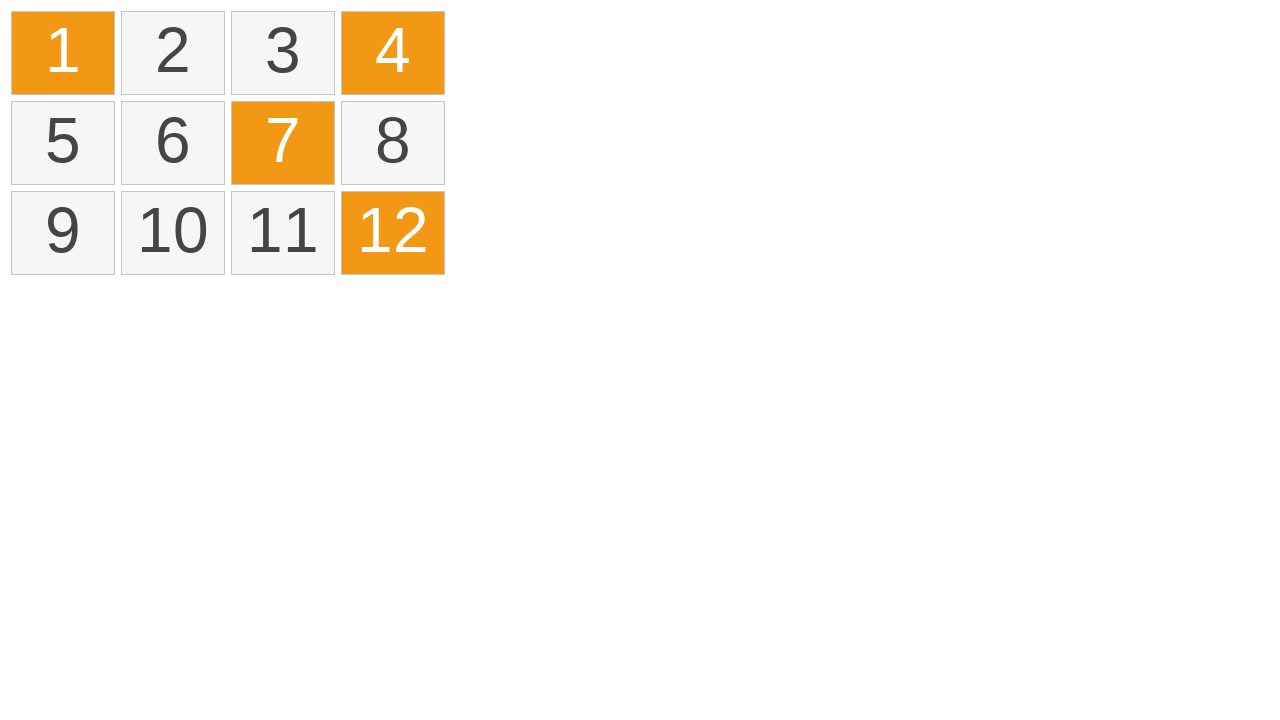

Located all selected items
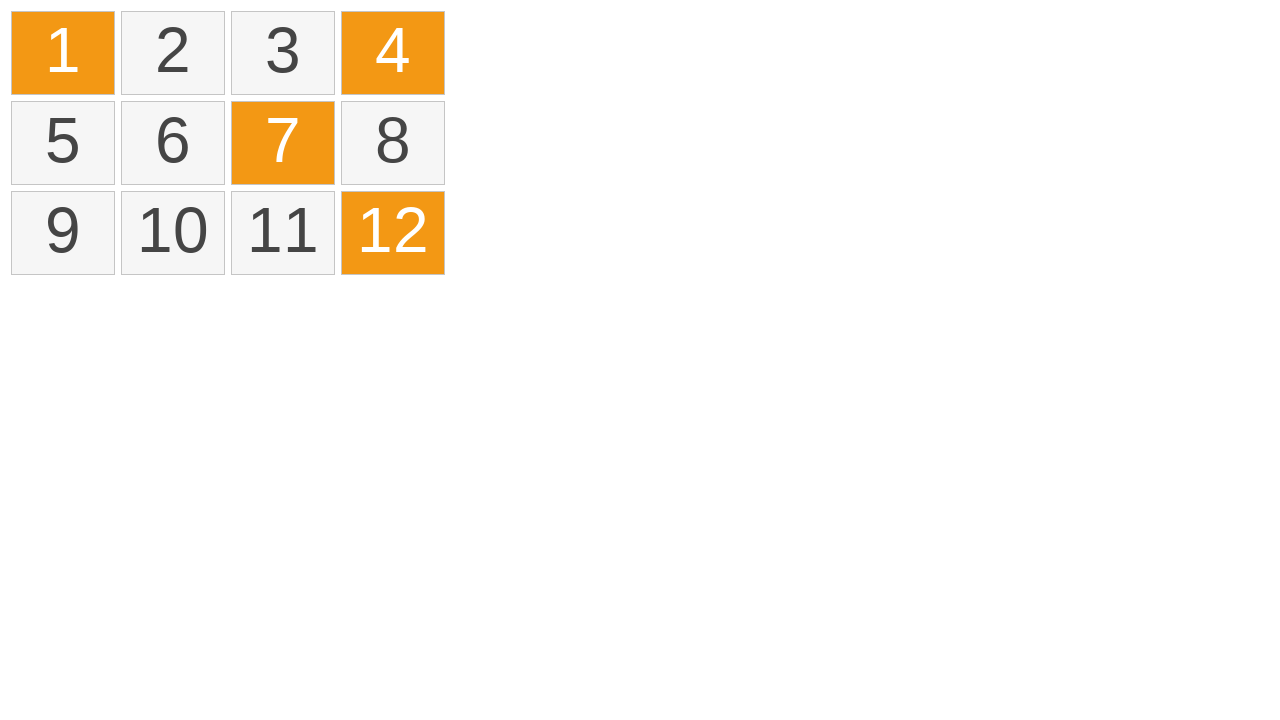

Verified that exactly 4 items are selected
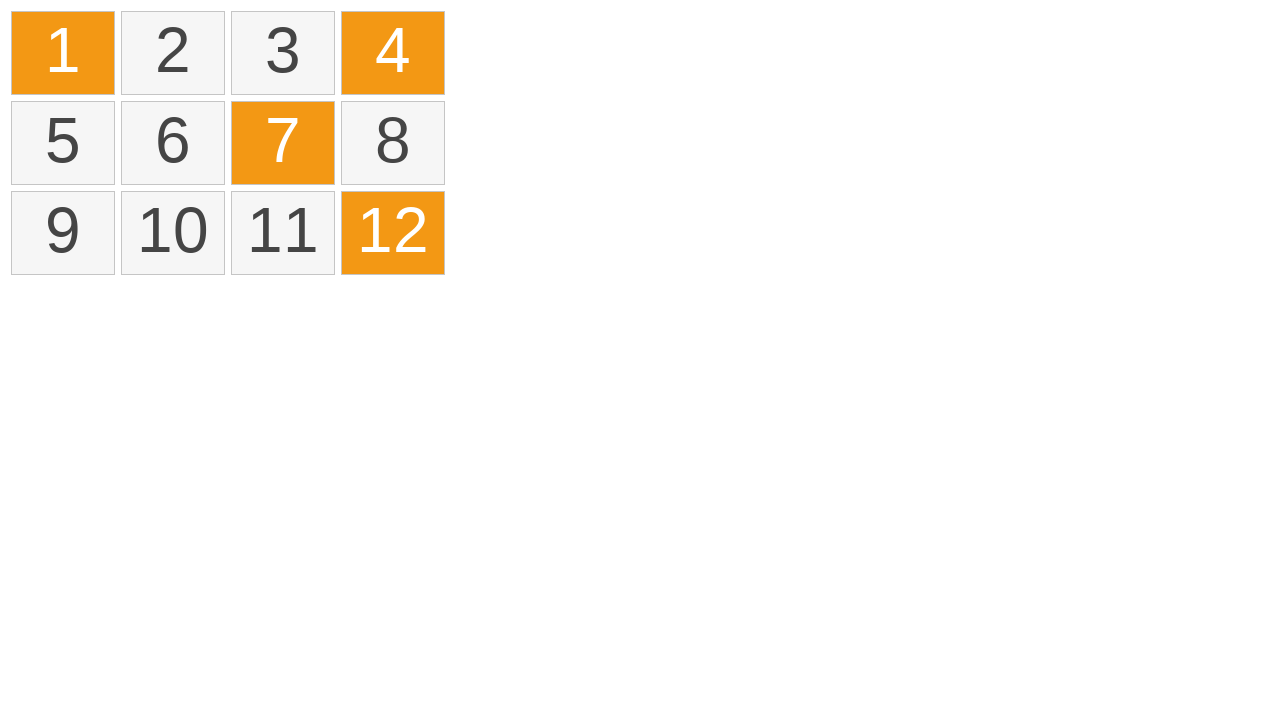

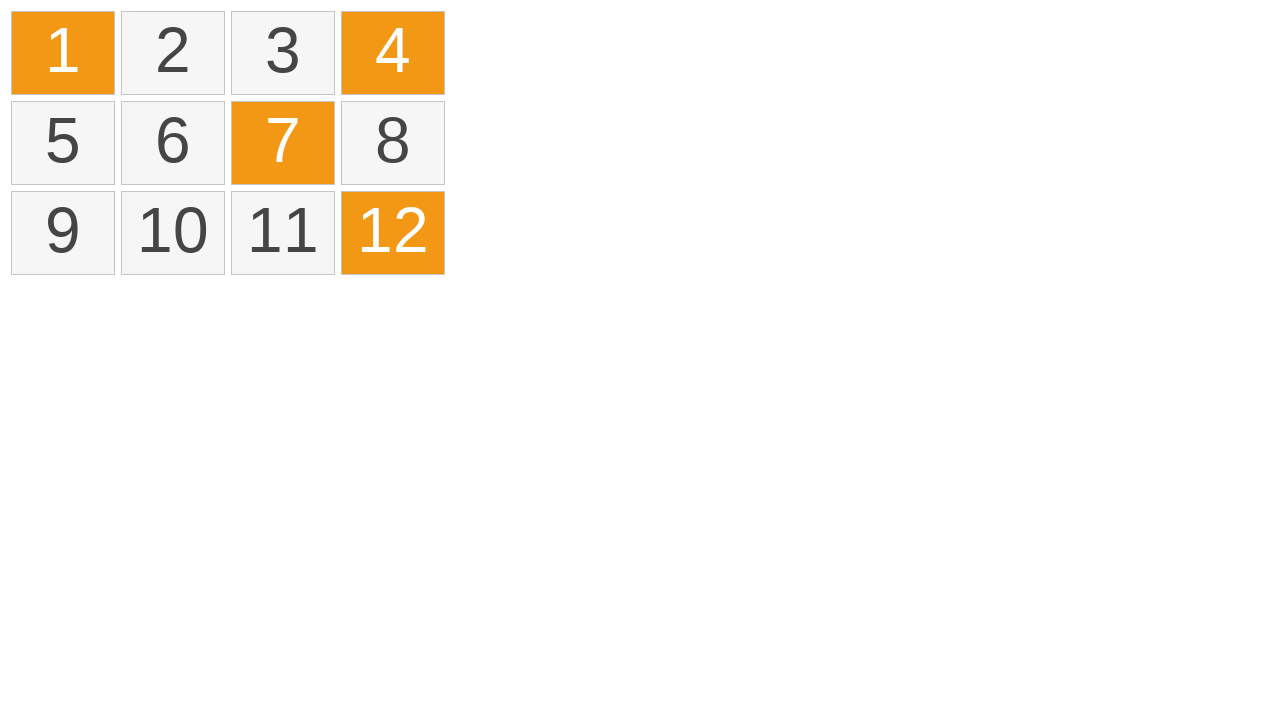